Tests job search functionality by searching for Developer jobs, filtering to show only Full Time positions, viewing job details, and clicking the apply button

Starting URL: https://alchemy.hguy.co/jobs/

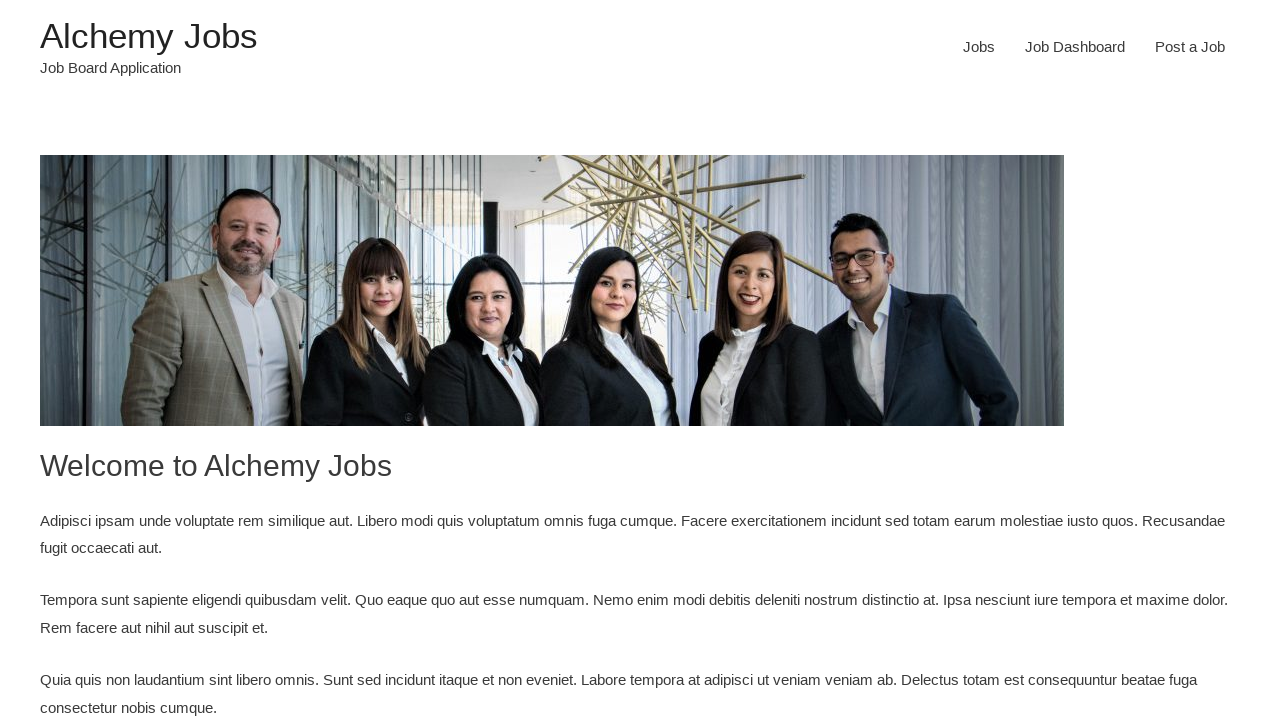

Clicked on Jobs menu item at (979, 47) on #menu-item-24
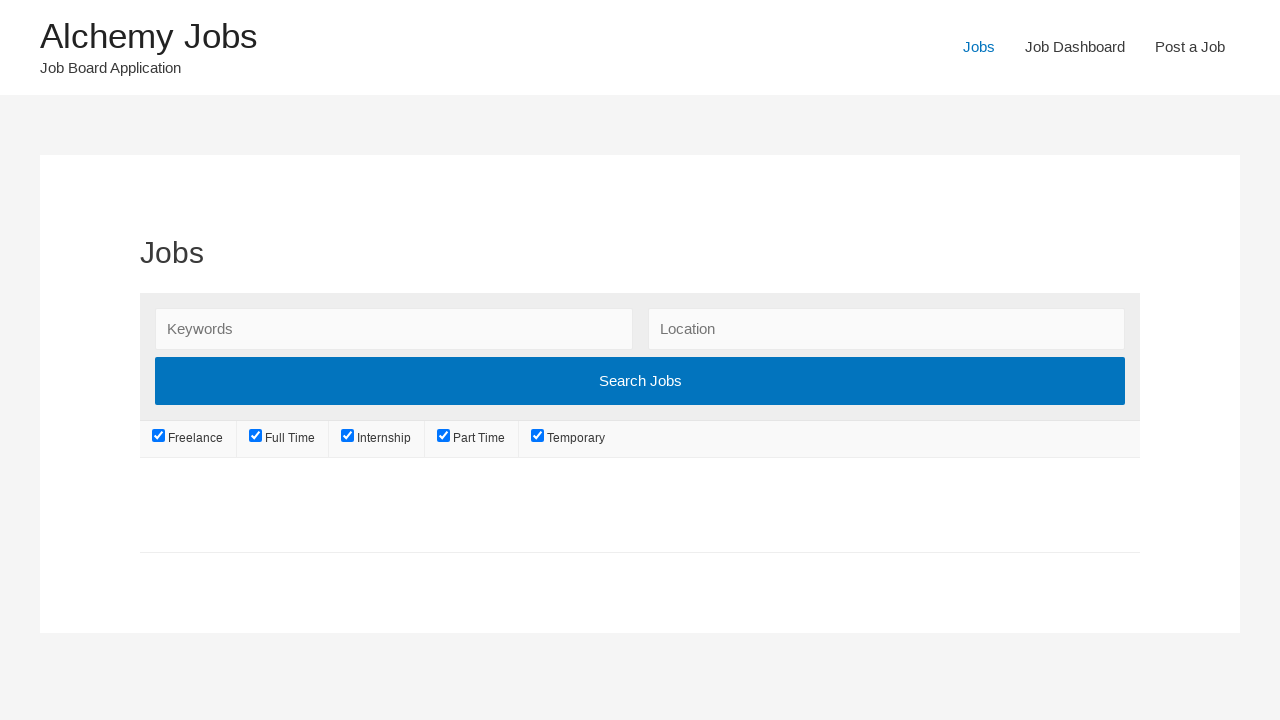

Search keywords field is now visible
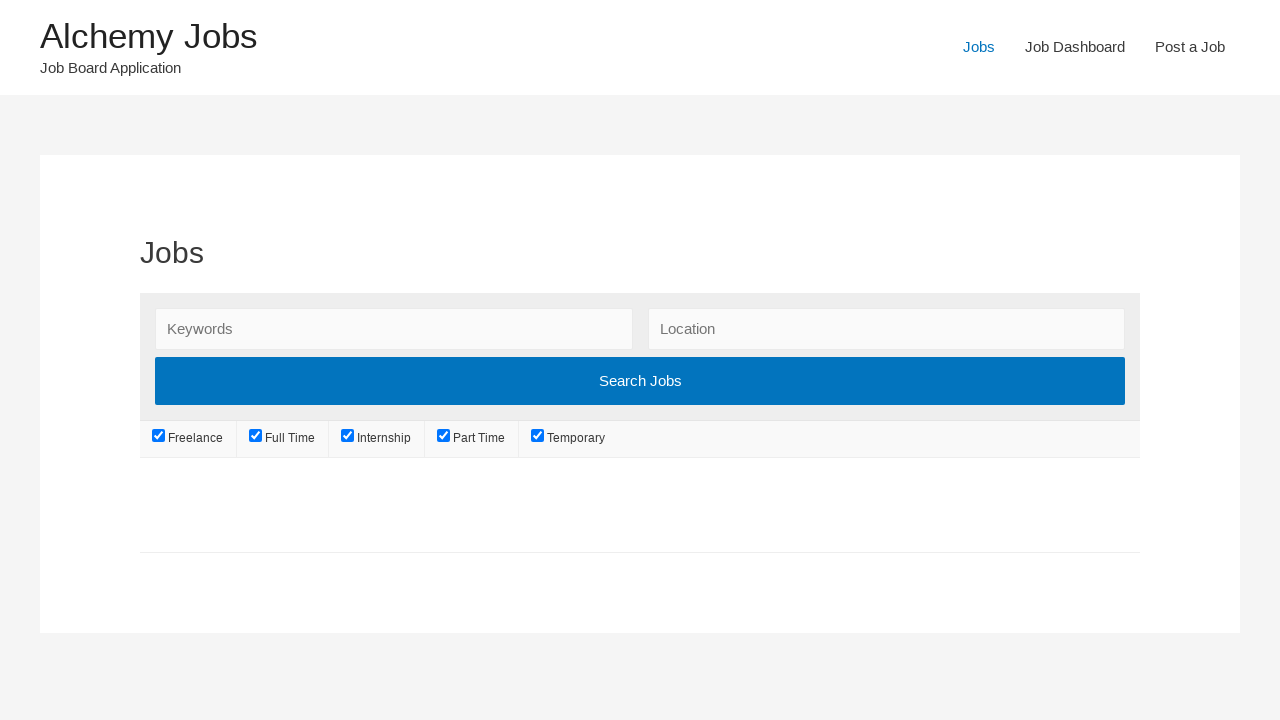

Filled search field with 'Developer' on #search_keywords
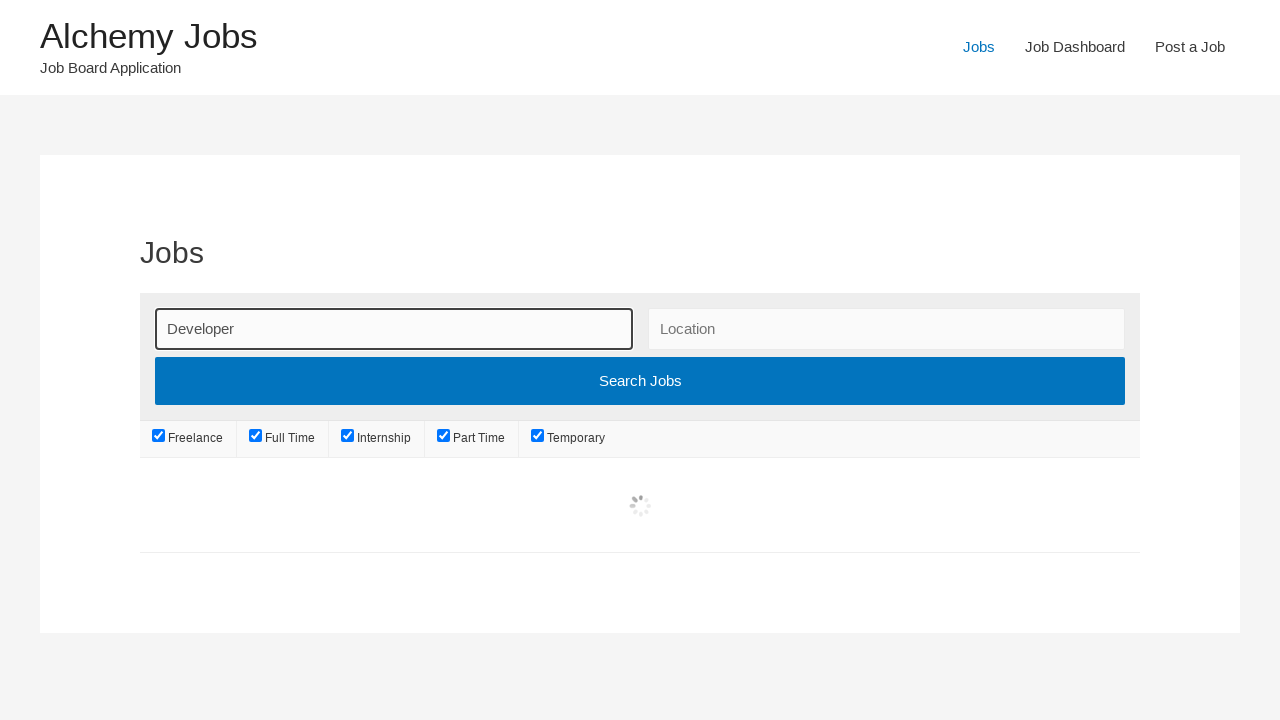

Triggered job search at (640, 394) on #post-7
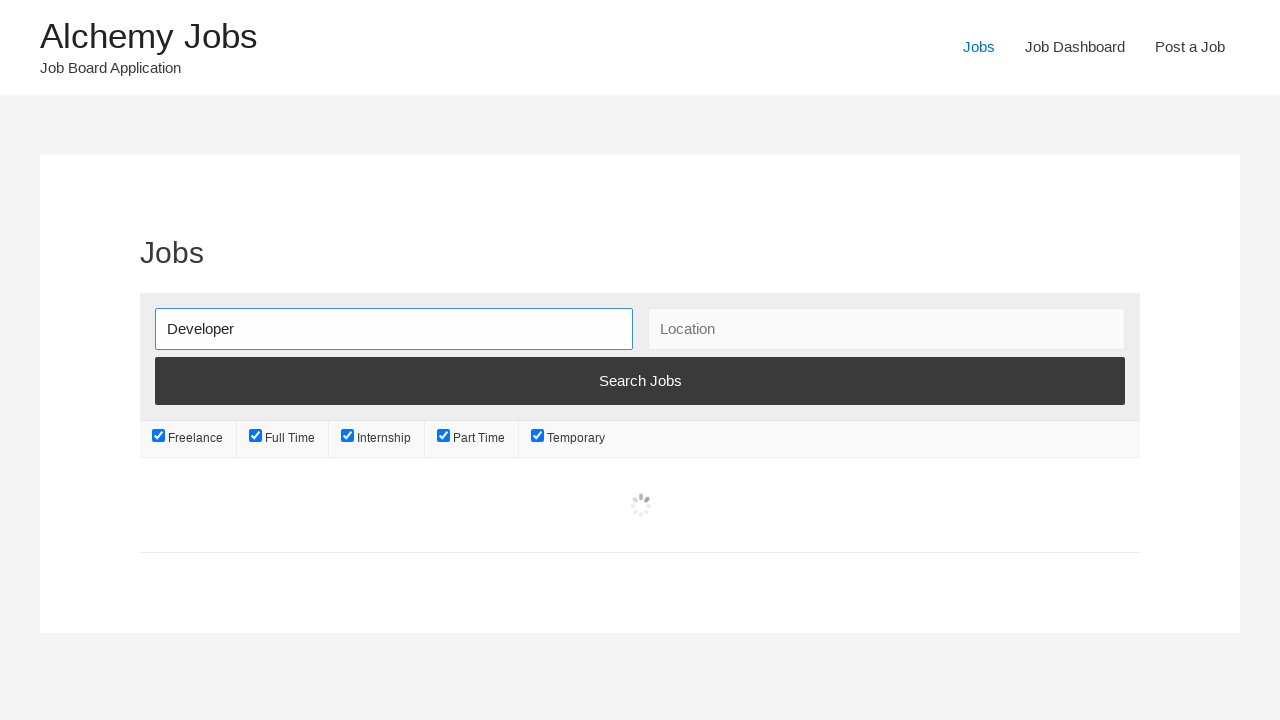

Unchecked Freelance job type filter at (159, 436) on #job_type_freelance
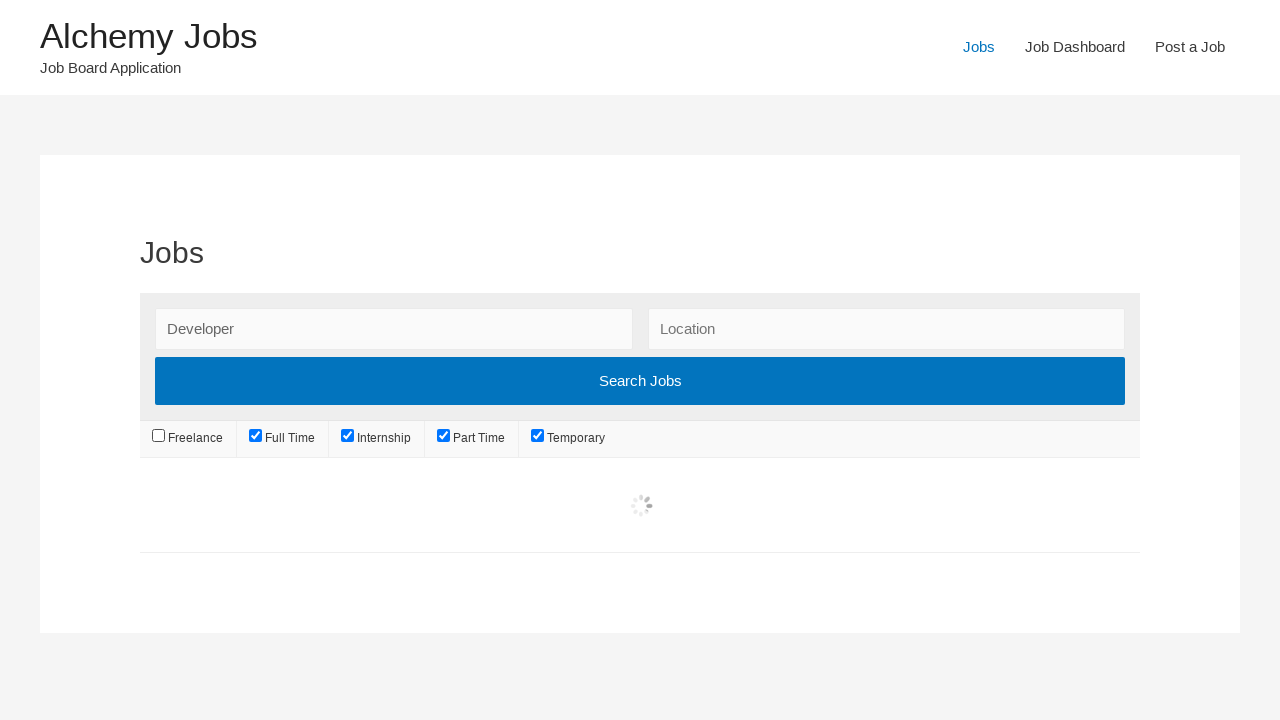

Unchecked Internship job type filter at (348, 436) on #job_type_internship
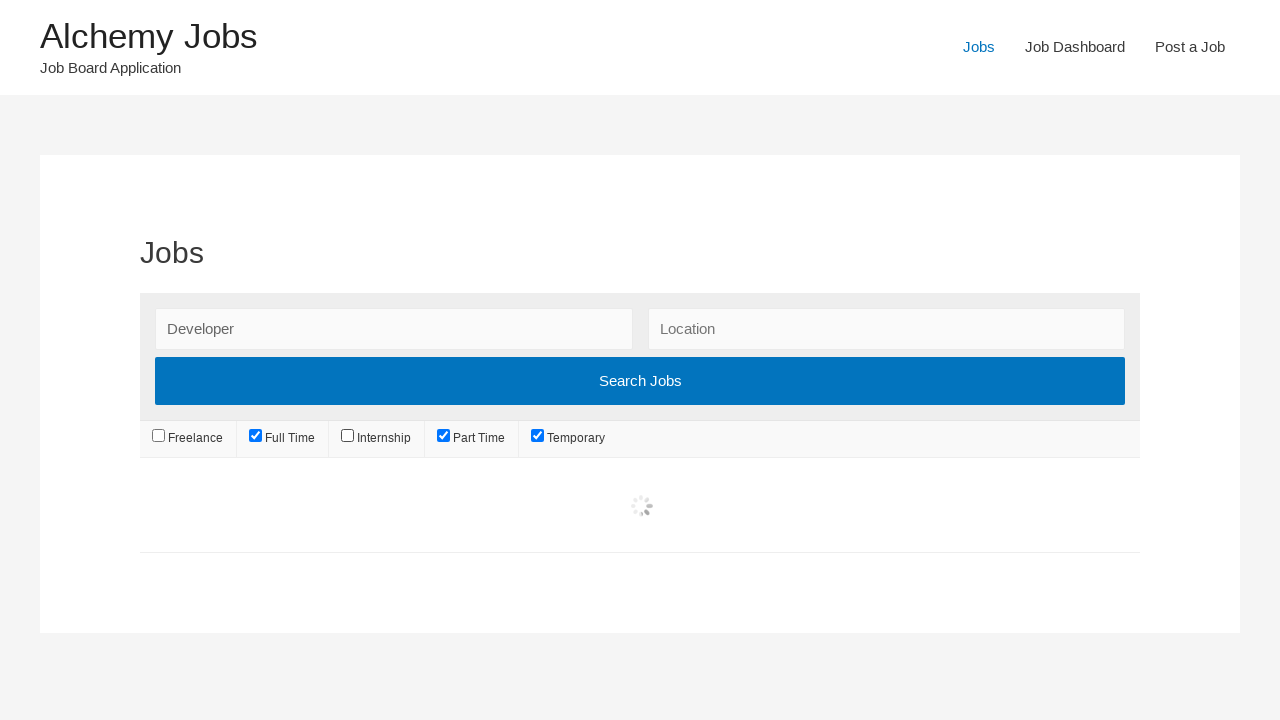

Unchecked Part-Time job type filter at (444, 436) on #job_type_part-time
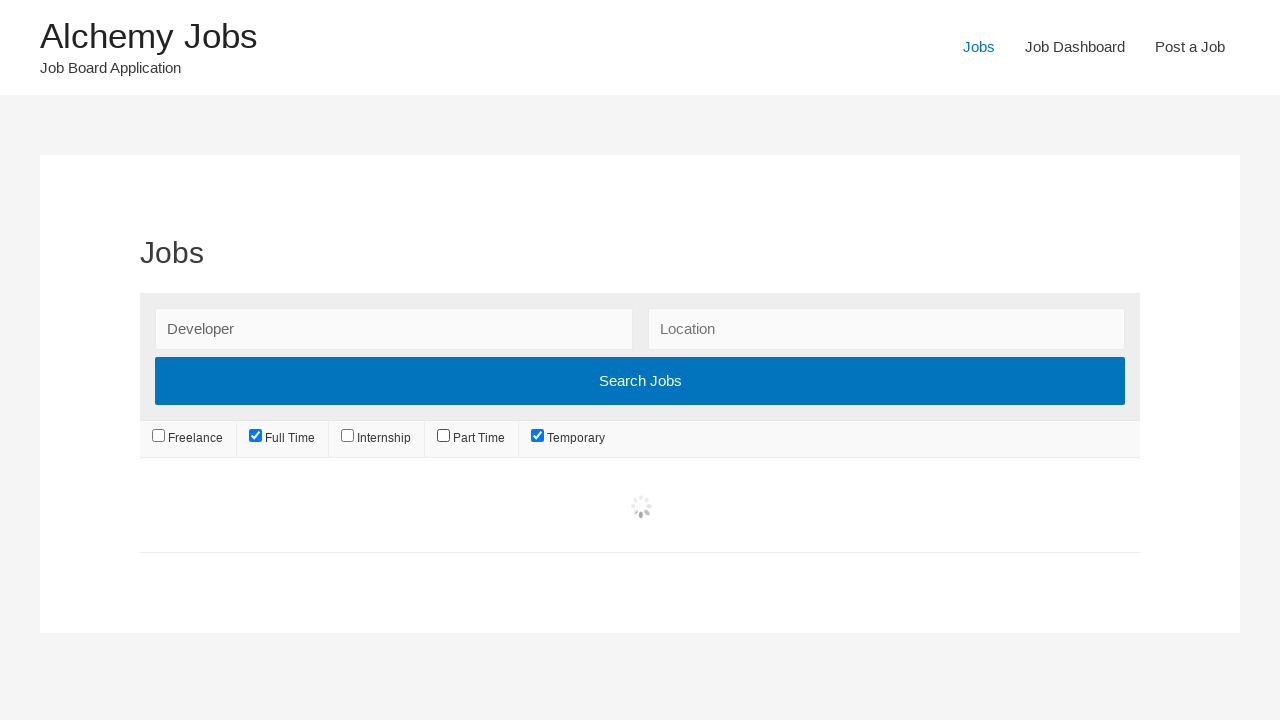

Unchecked Temporary job type filter at (537, 436) on #job_type_temporary
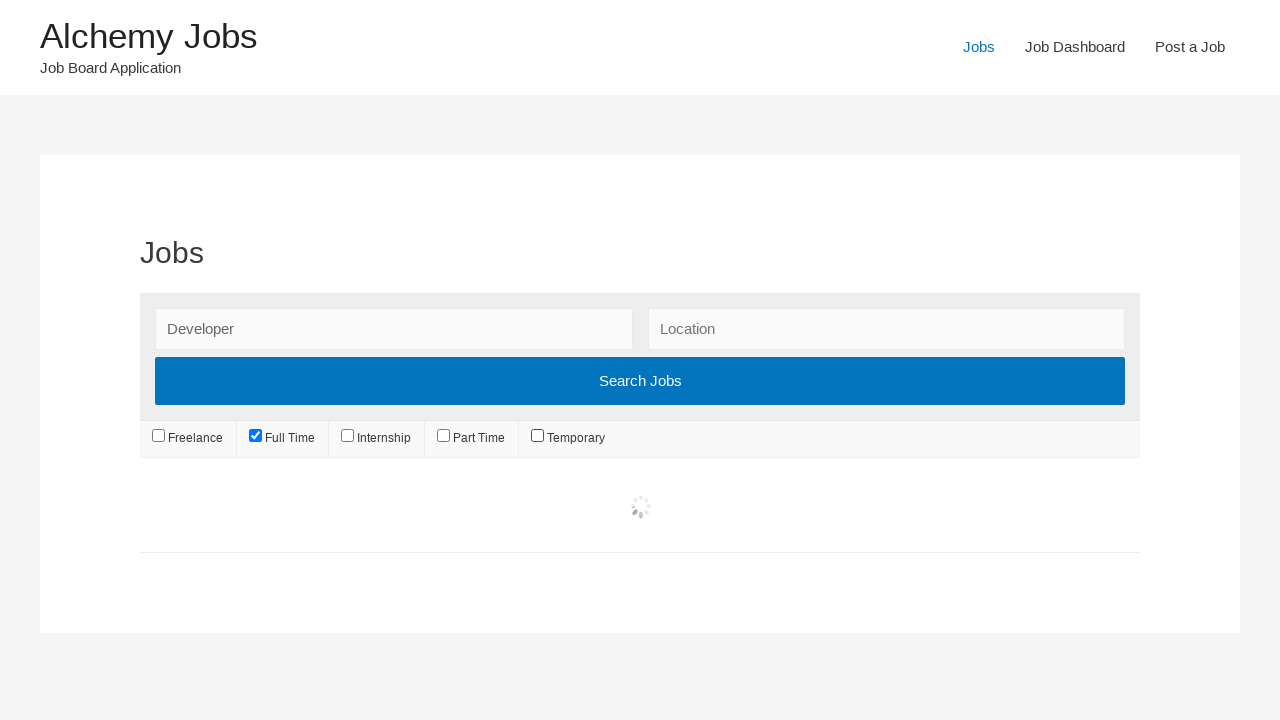

Clicked on first job listing at (640, 532) on xpath=//*[@id='post-7']/div/div/ul/li[1]
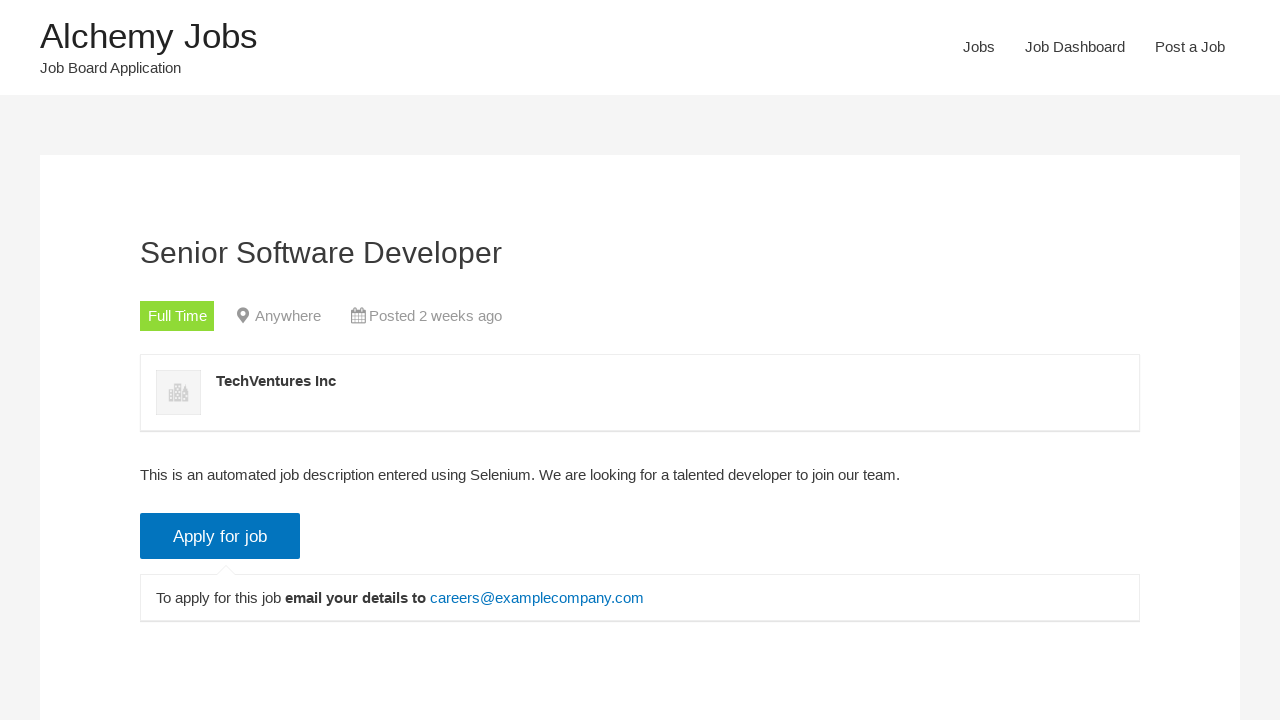

Clicked Apply for job button at (220, 536) on xpath=//input[@value='Apply for job']
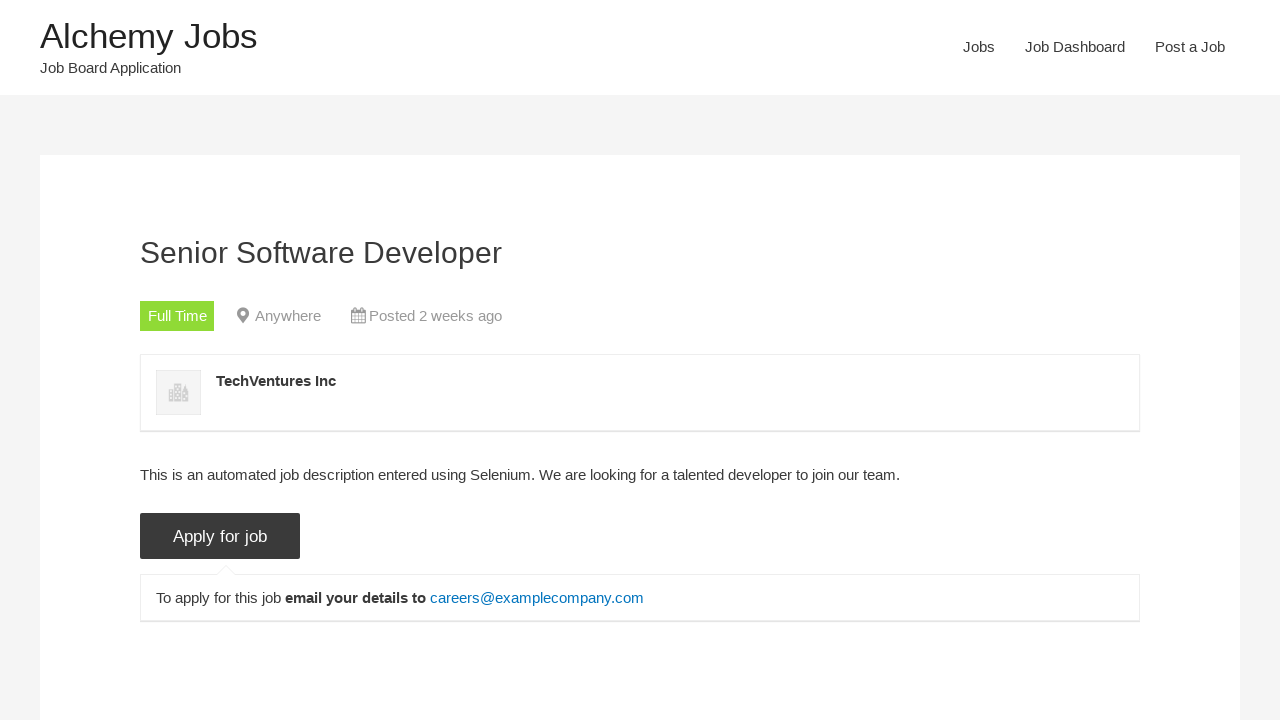

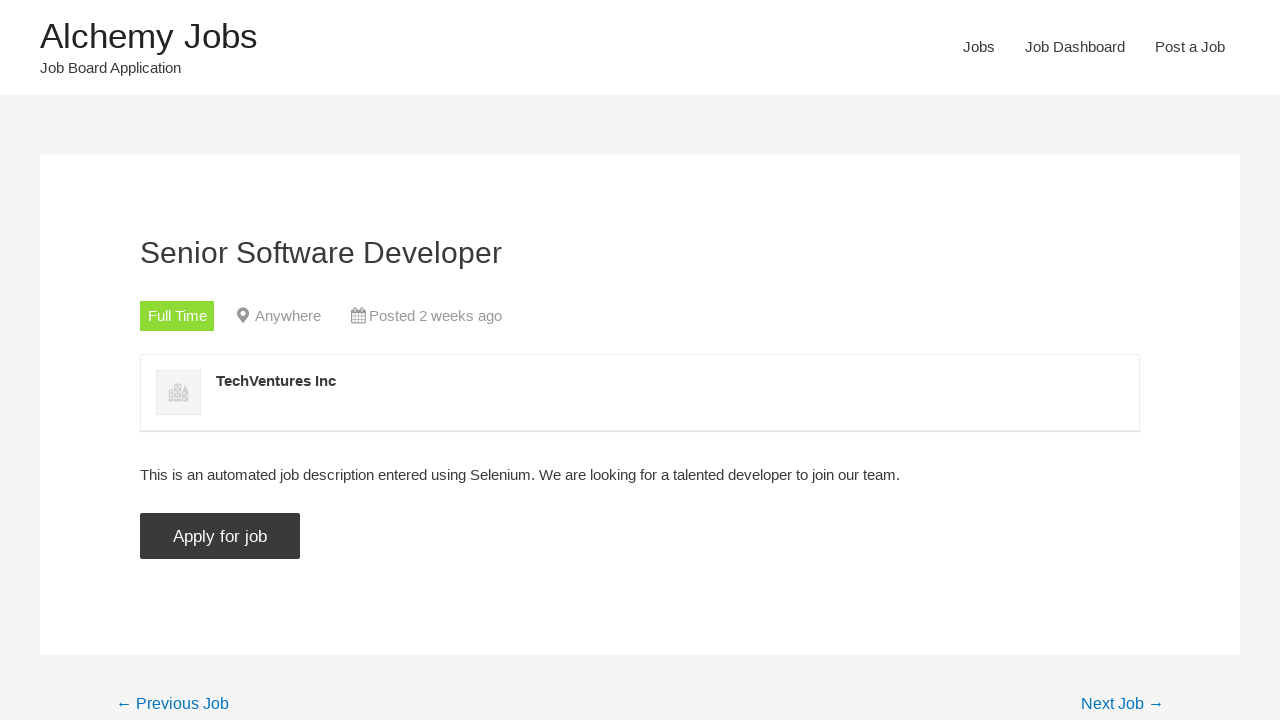